Validates that the dropdown menu is visible and contains all expected items (Standard, Classic, Tutorial, Plus)

Starting URL: https://play2048.co/

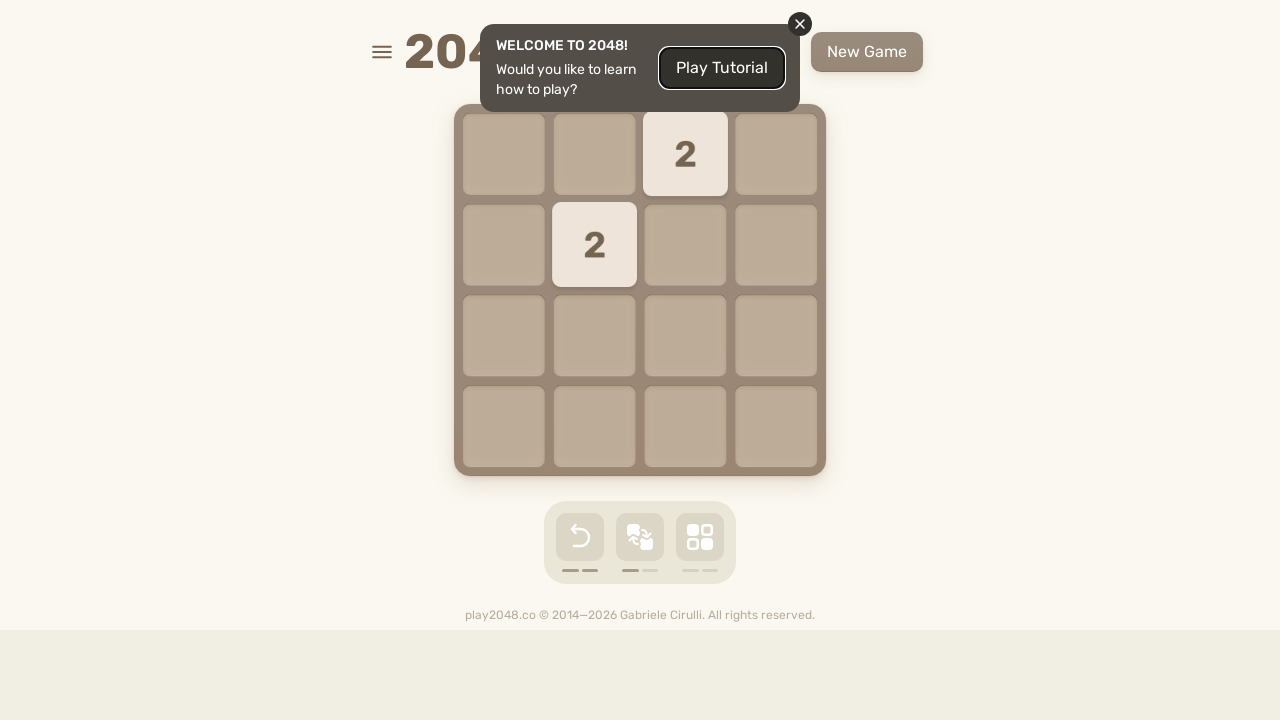

Verified menu button is attached to the page
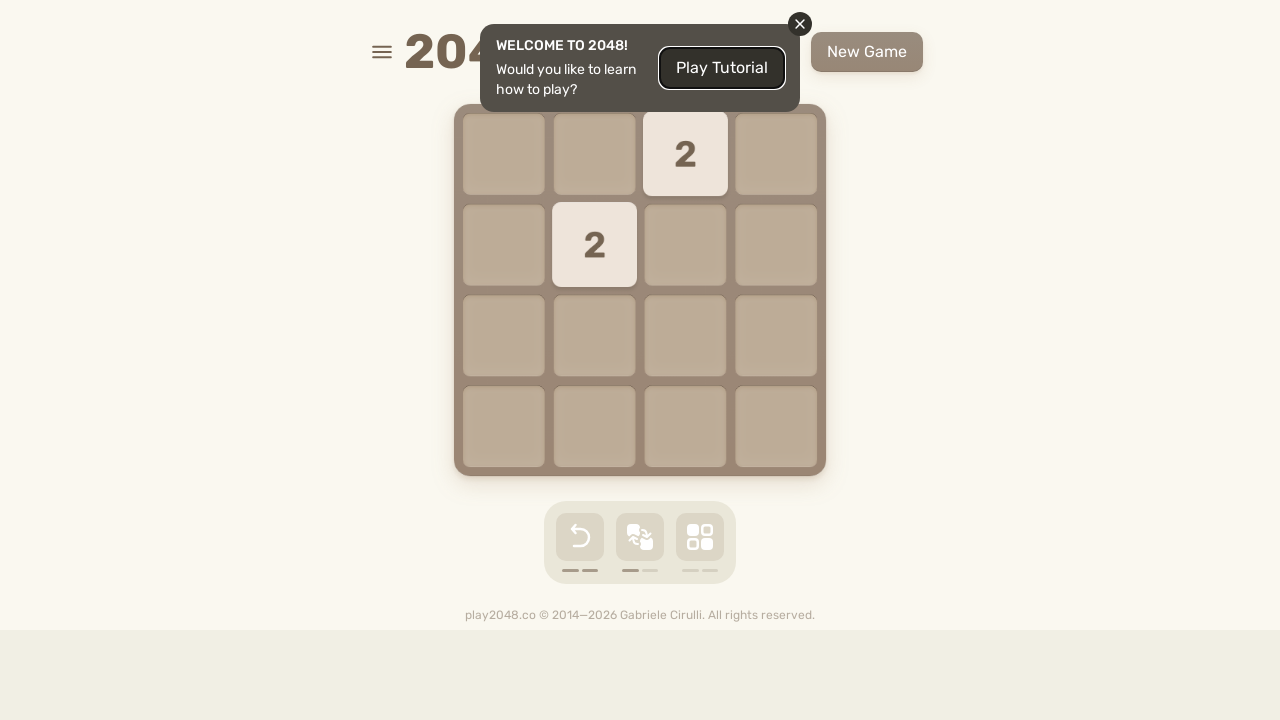

Clicked on 2048 header to open dropdown menu at (469, 52) on h1[class="flex items-center justify-center text-5xl font-bold "] >> internal:tex
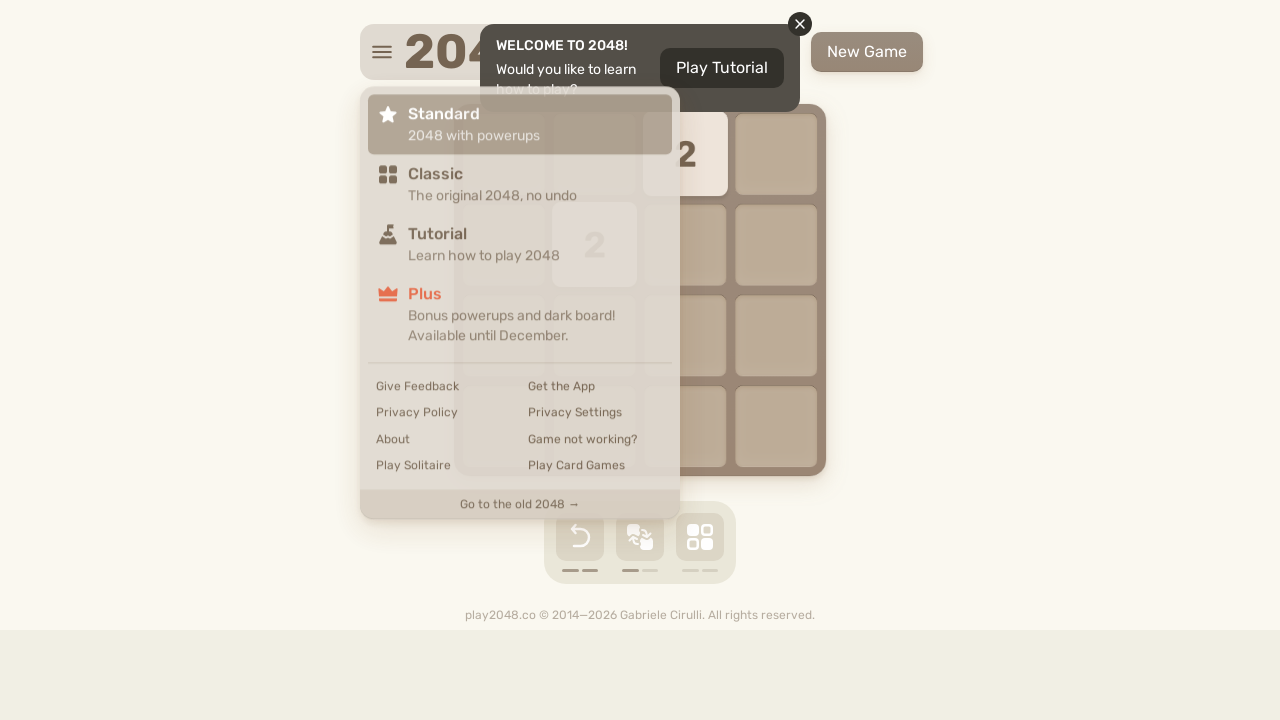

Verified dropdown menu contains exactly 4 items
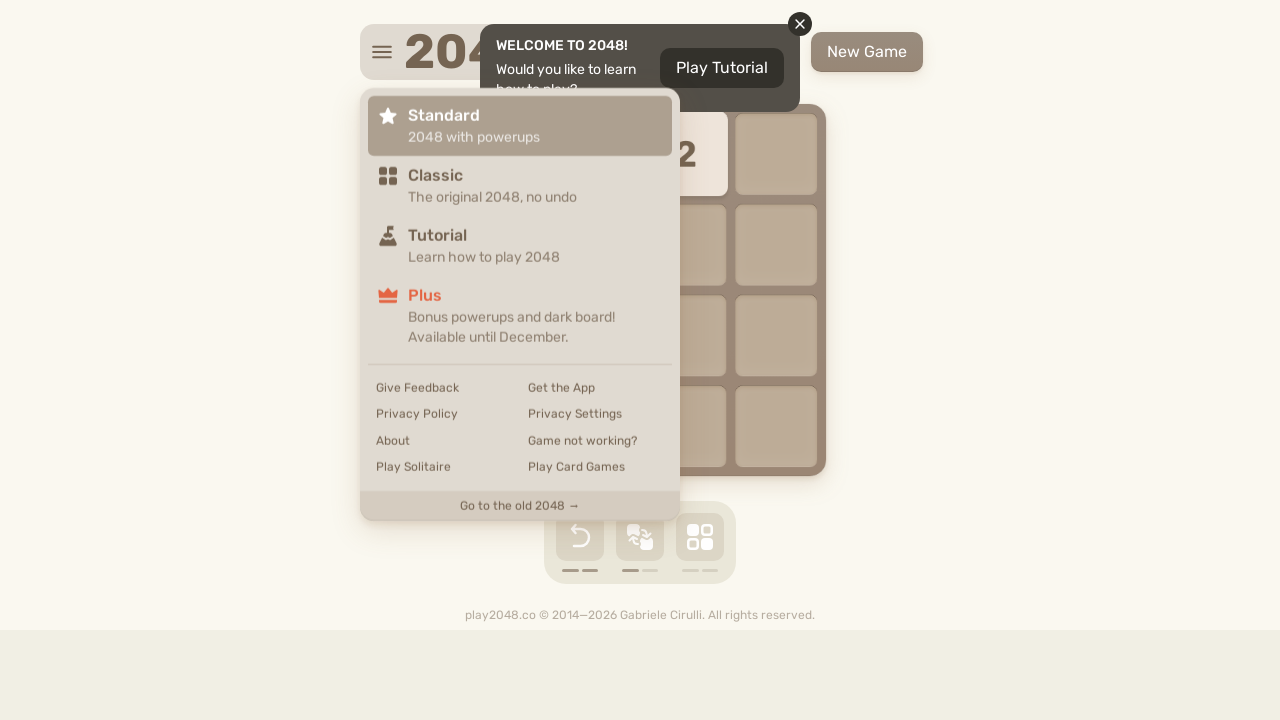

Verified first menu item contains 'Standard'
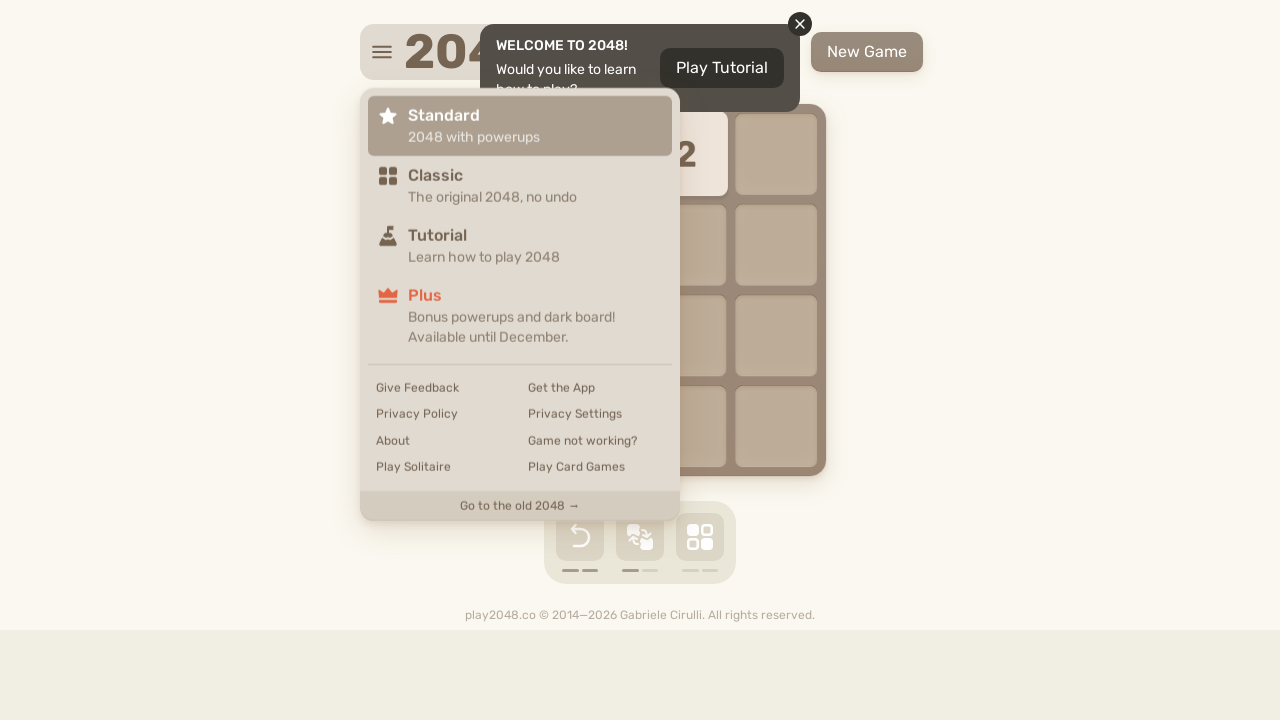

Verified second menu item contains 'Classic'
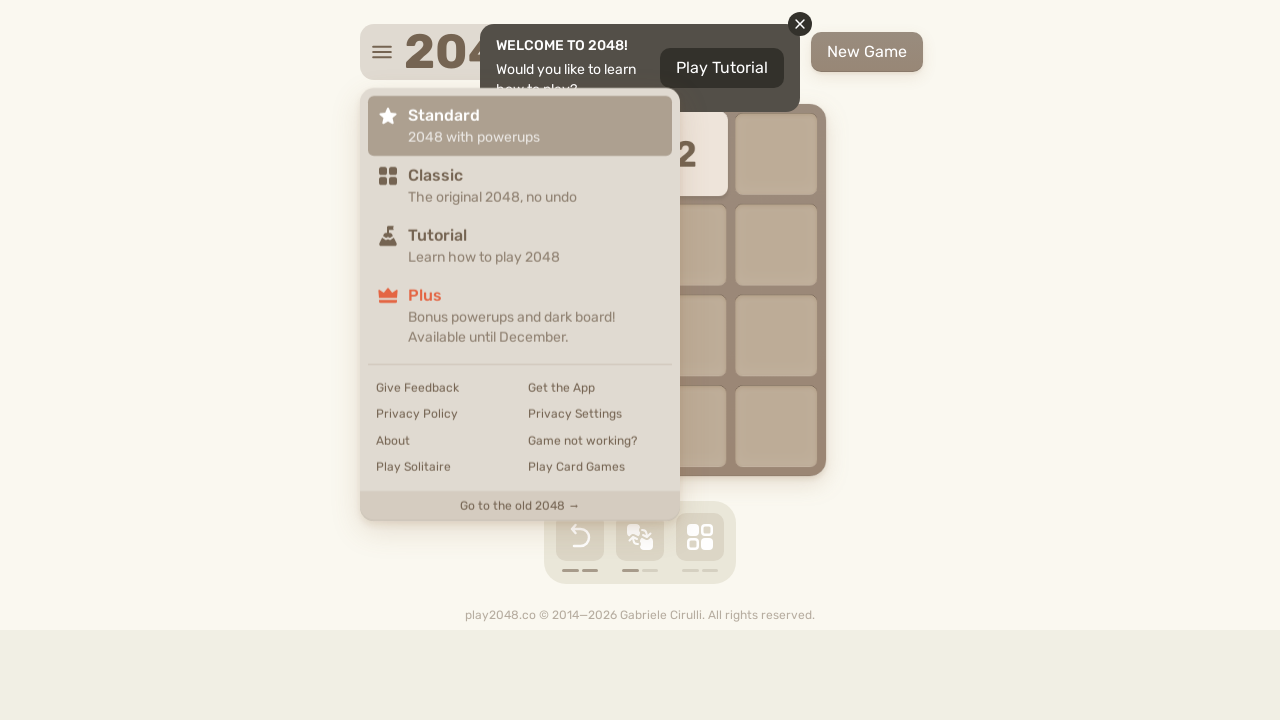

Verified third menu item contains 'Tutorial'
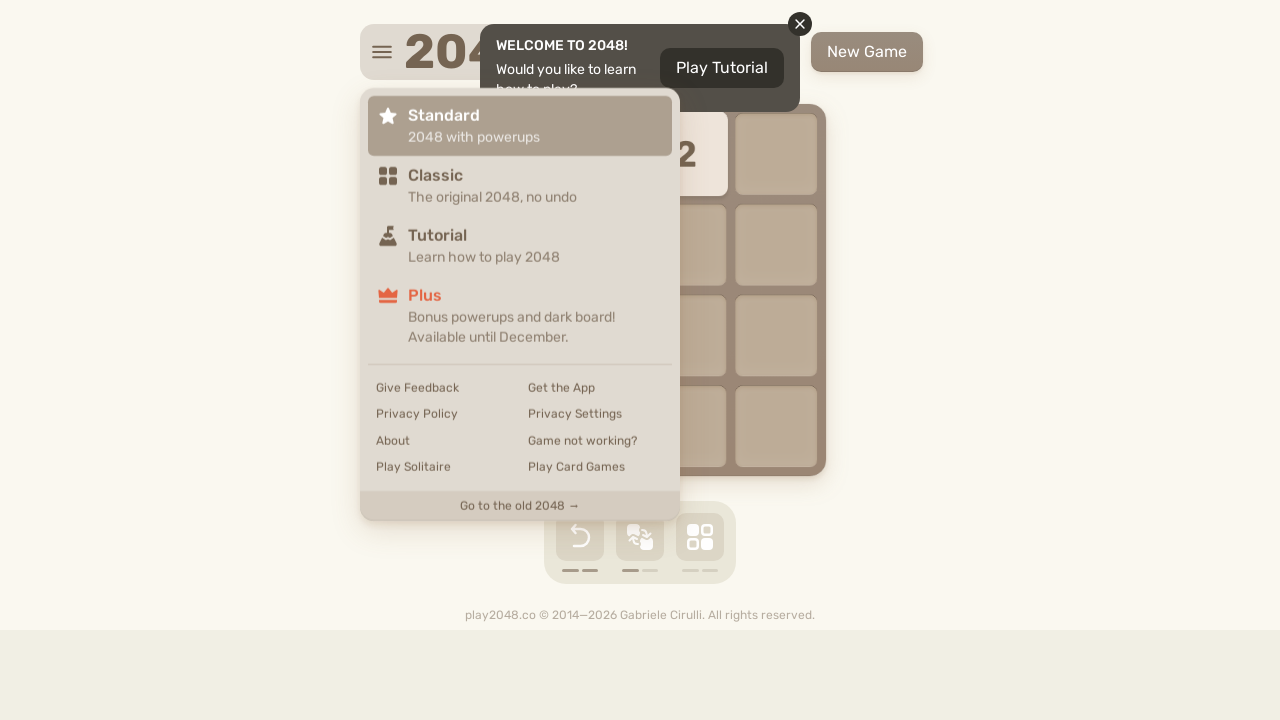

Verified fourth menu item contains 'Plus'
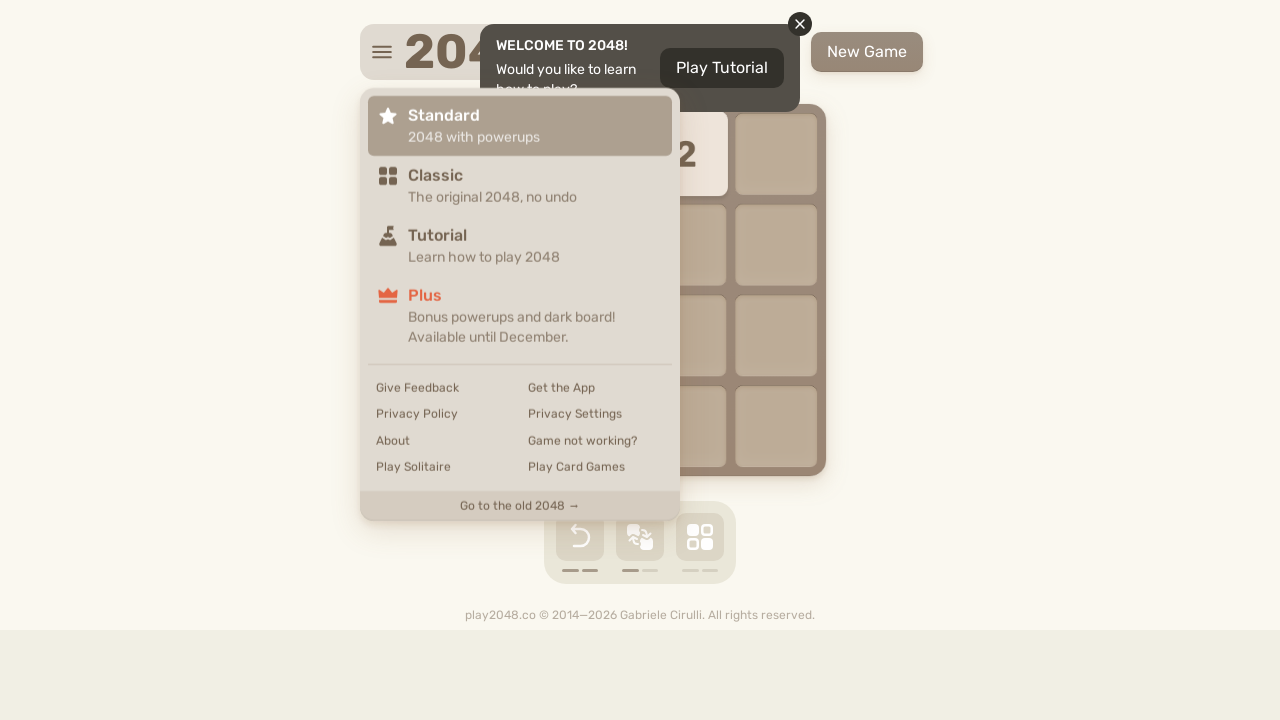

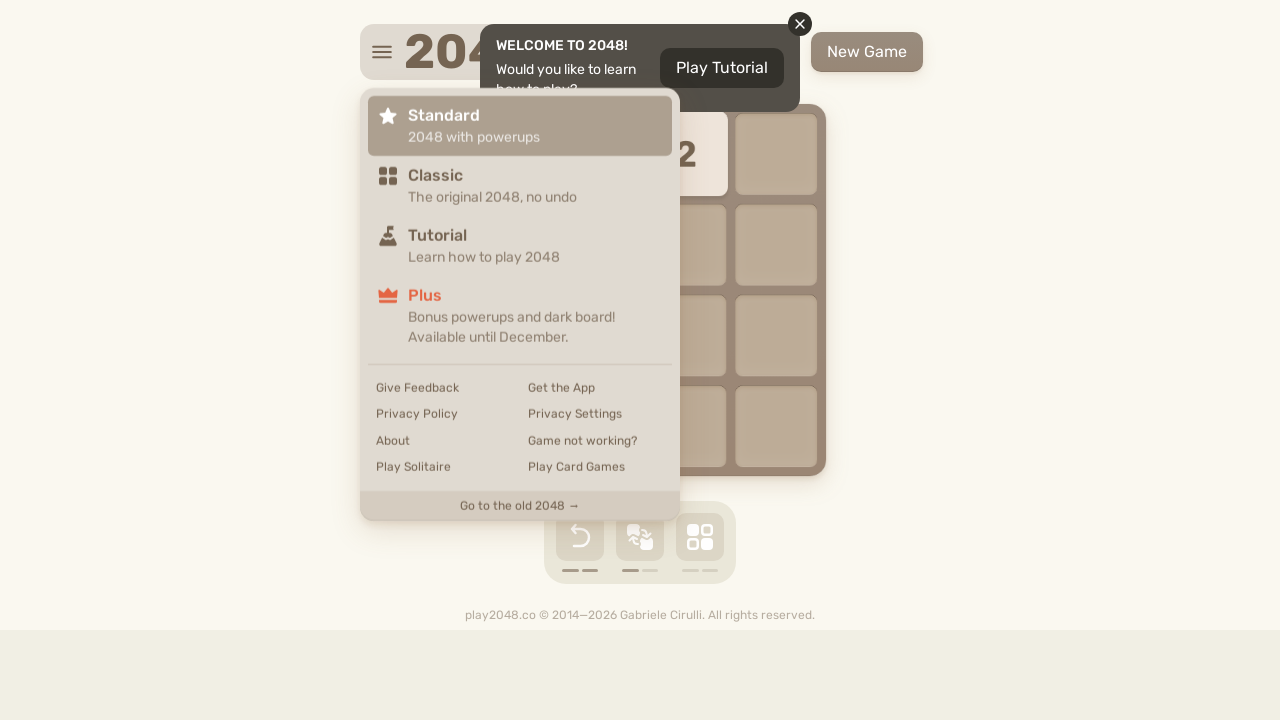